Tests changing the background color and adding a border to the hotels submit button using JavaScript

Starting URL: https://www.priceline.com/

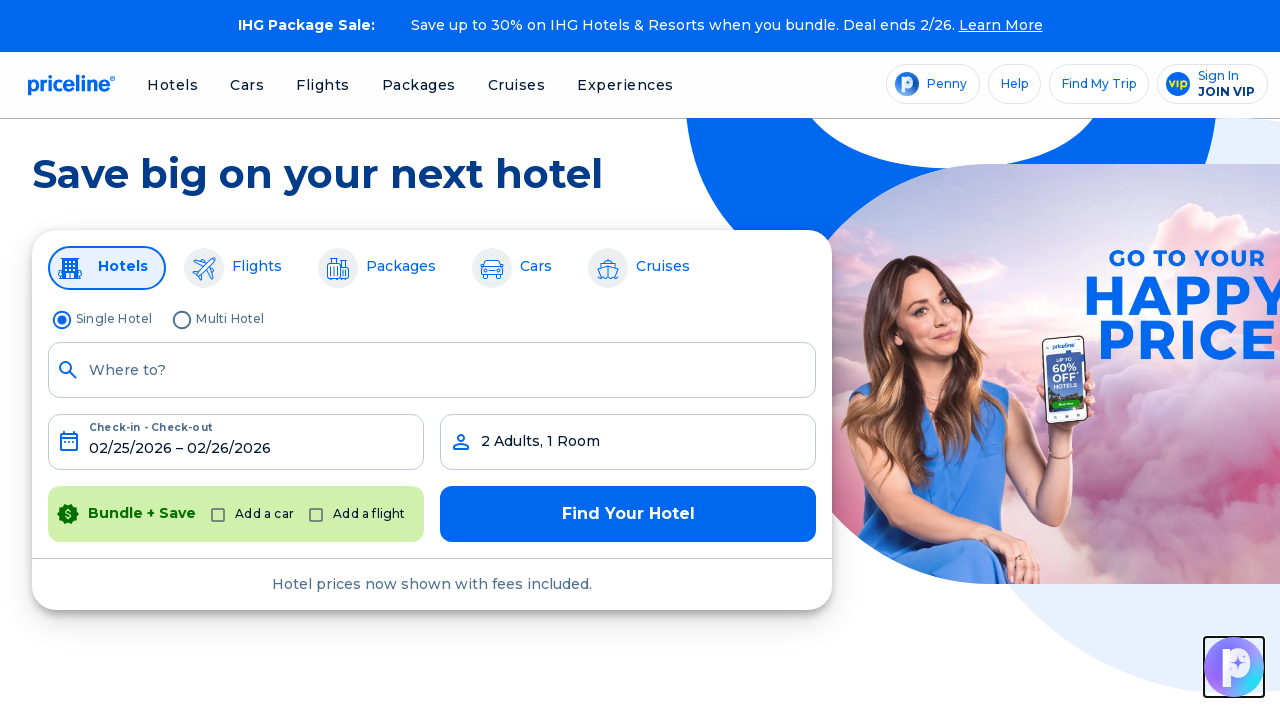

Navigated to Priceline homepage
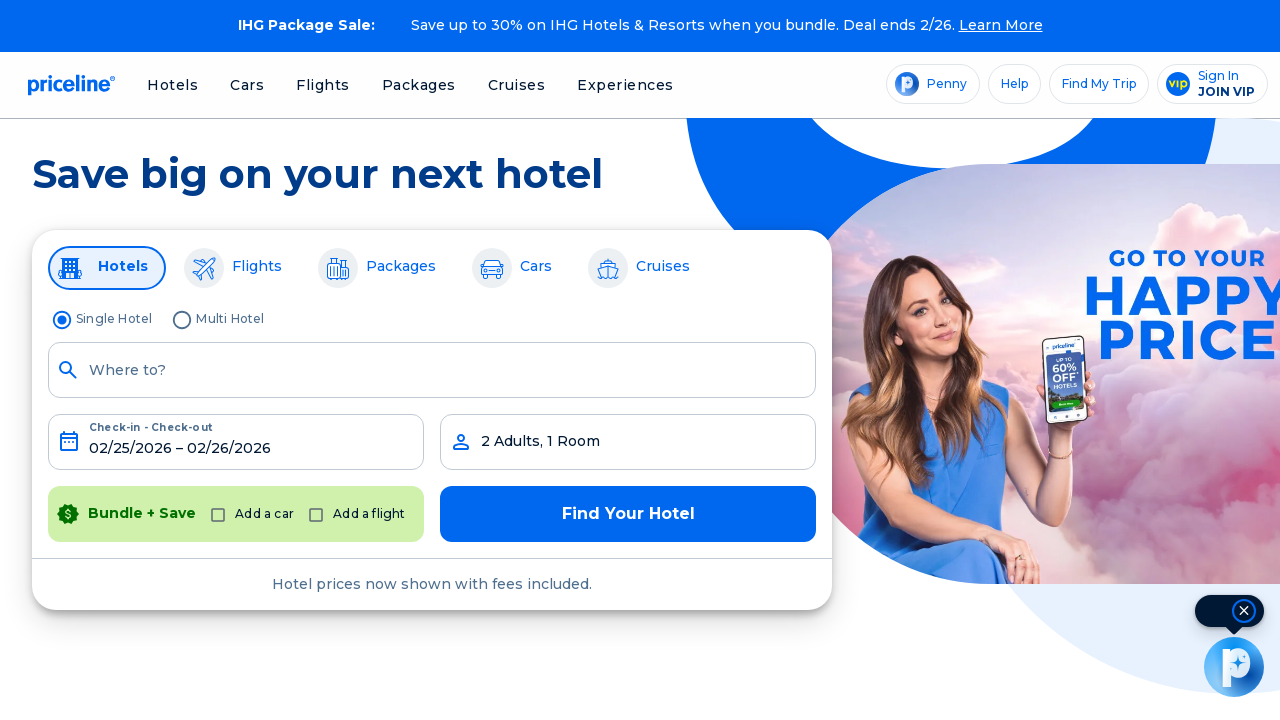

Changed hotels submit button background color to red using JavaScript
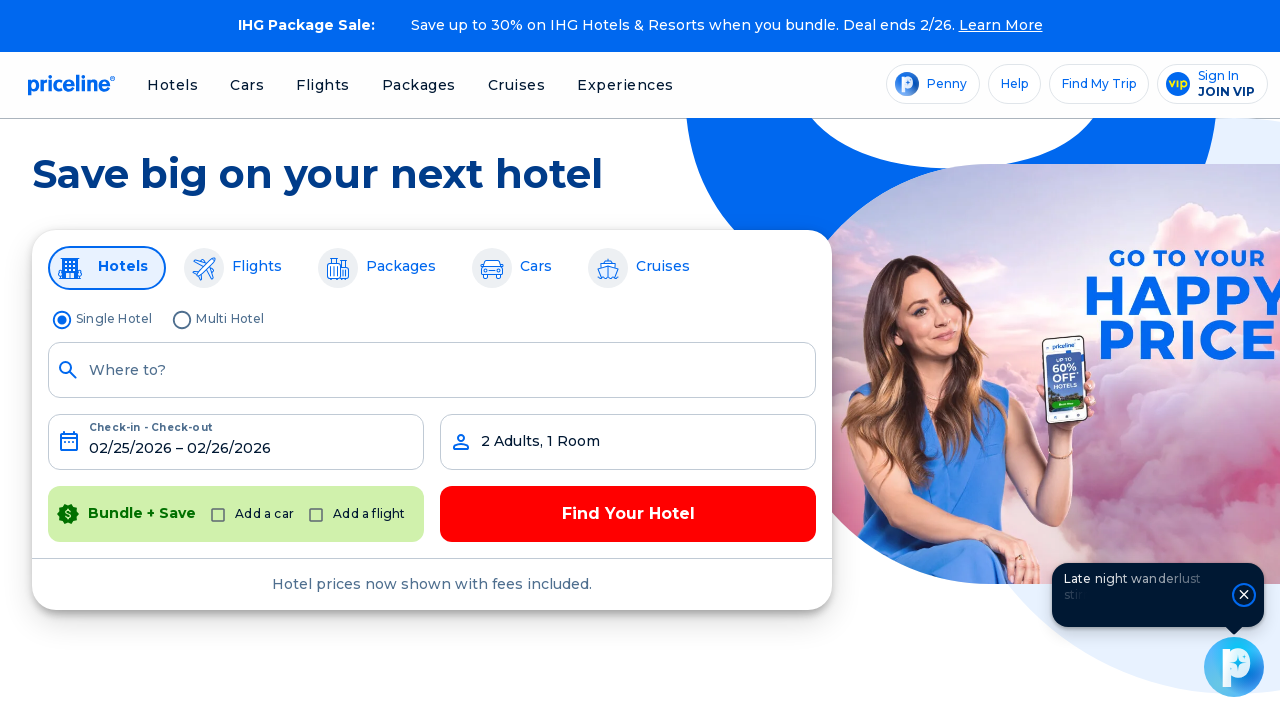

Added 5px green border to hotels submit button using JavaScript
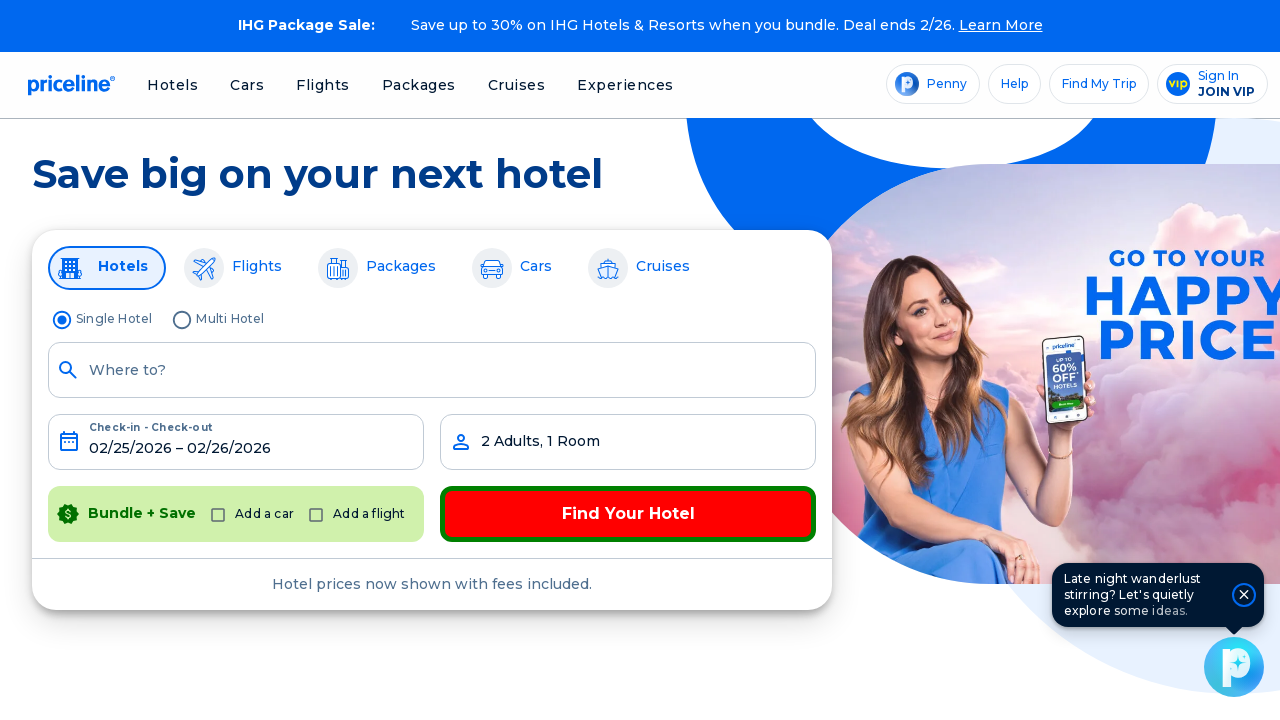

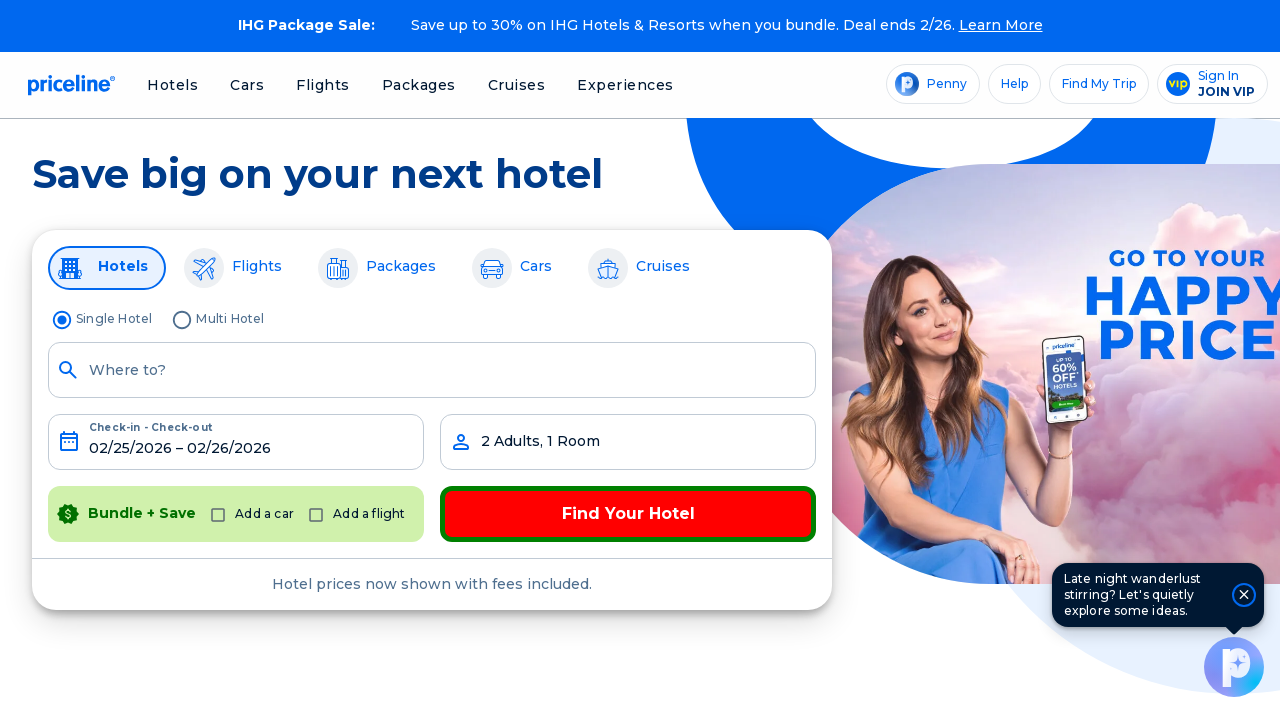